Tests that edits are saved when the edit input loses focus (blur event).

Starting URL: https://demo.playwright.dev/todomvc

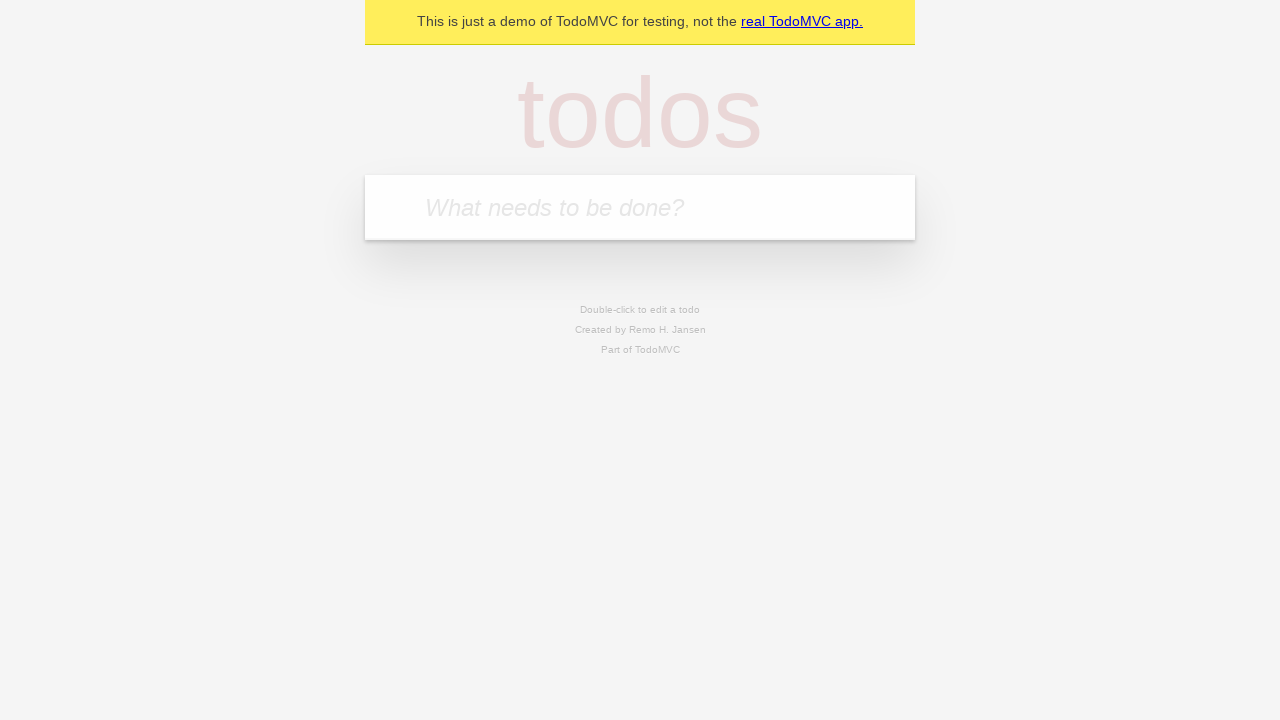

Filled new todo input with 'buy some cheese' on .new-todo
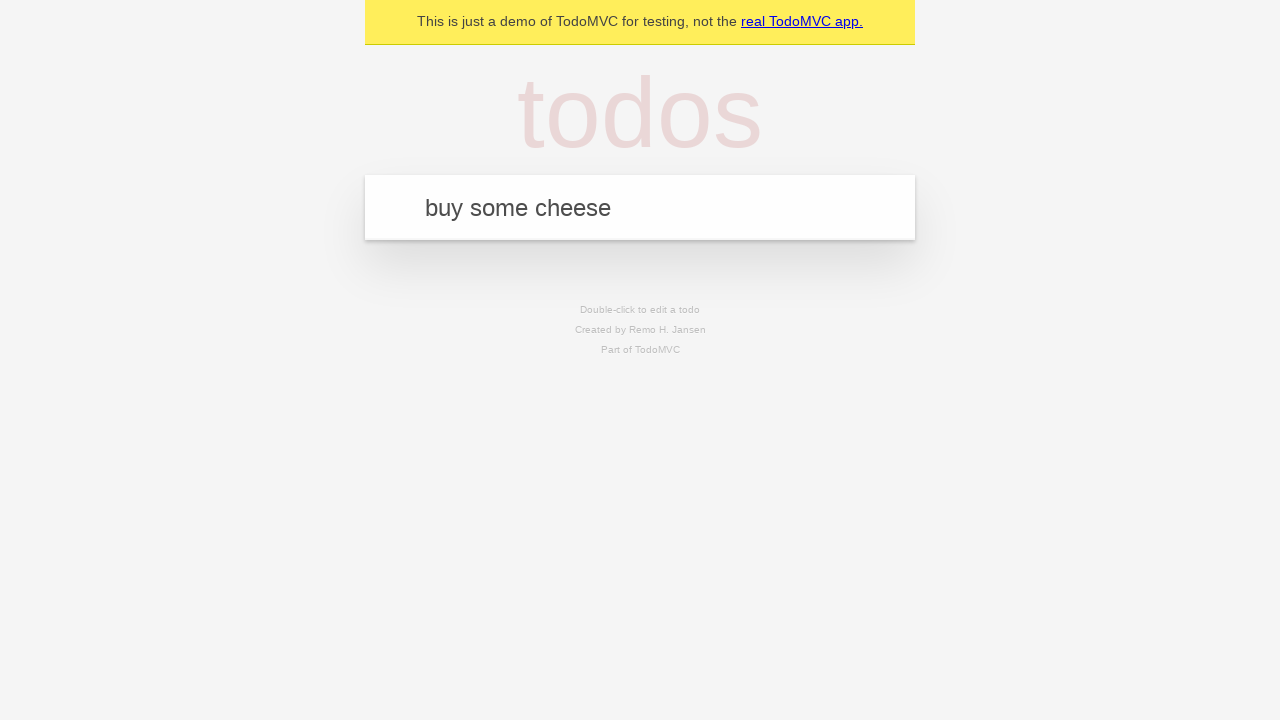

Pressed Enter to create first todo on .new-todo
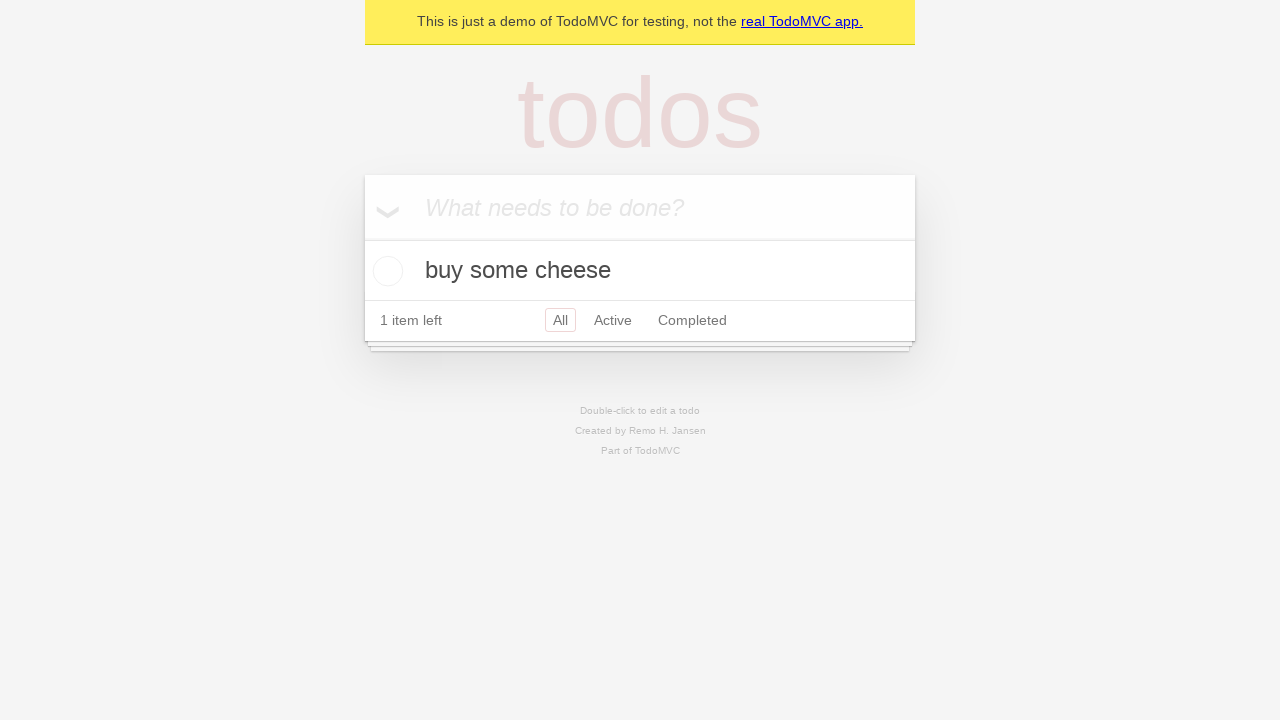

Filled new todo input with 'feed the cat' on .new-todo
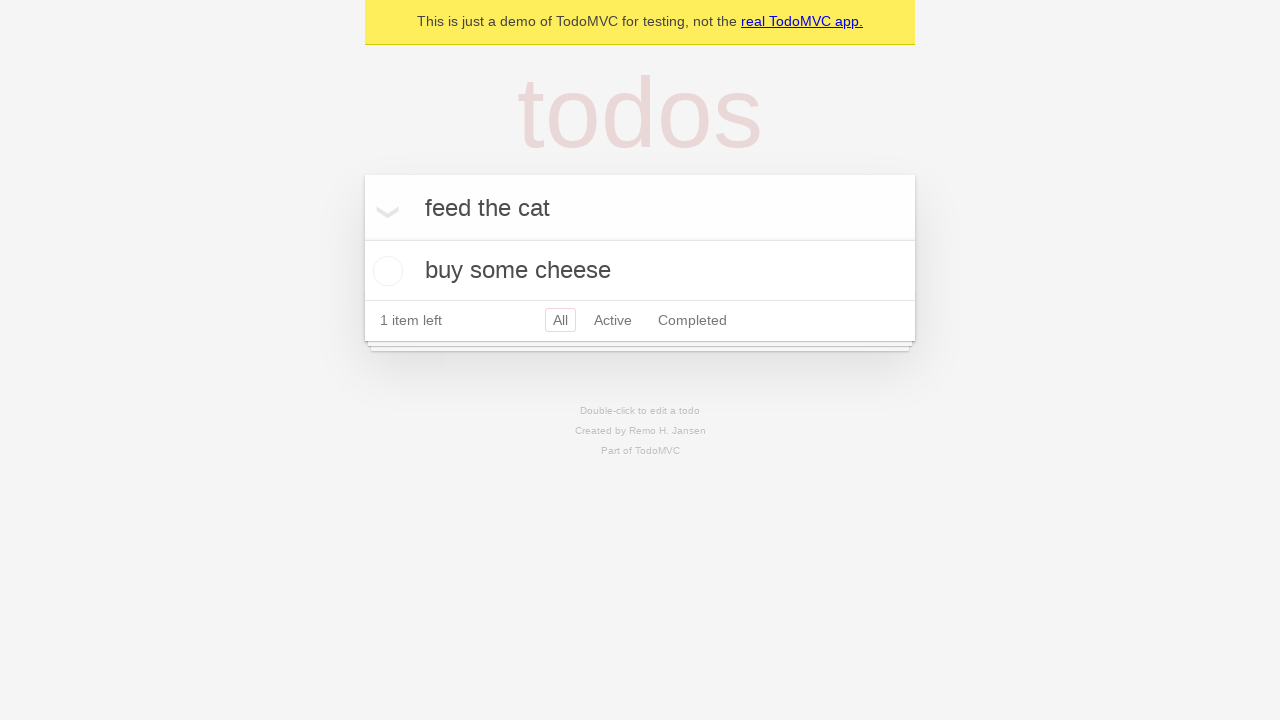

Pressed Enter to create second todo on .new-todo
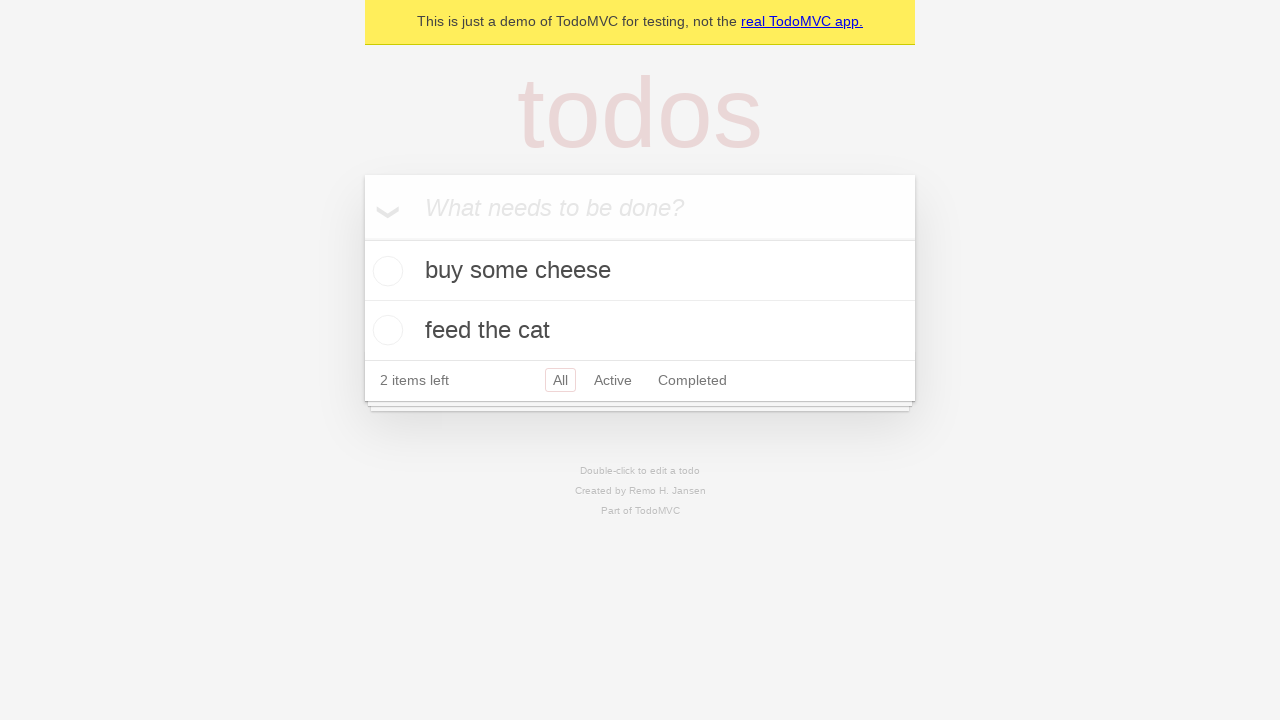

Filled new todo input with 'book a doctors appointment' on .new-todo
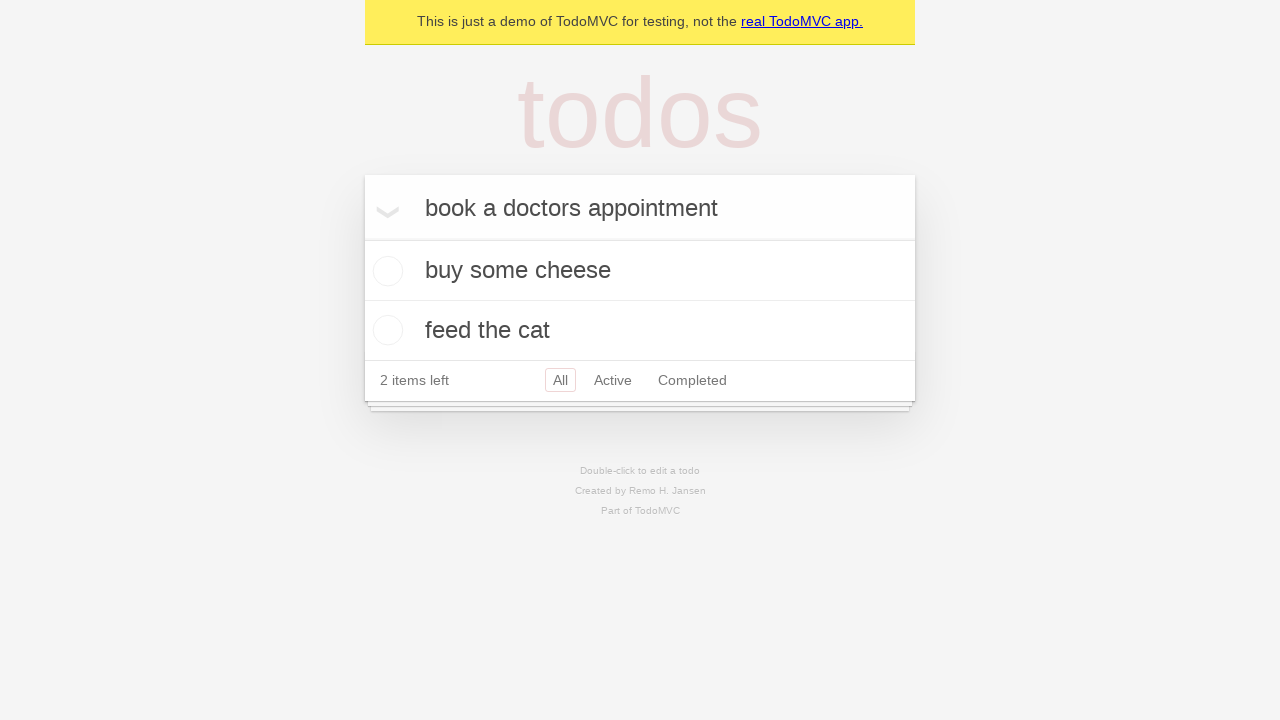

Pressed Enter to create third todo on .new-todo
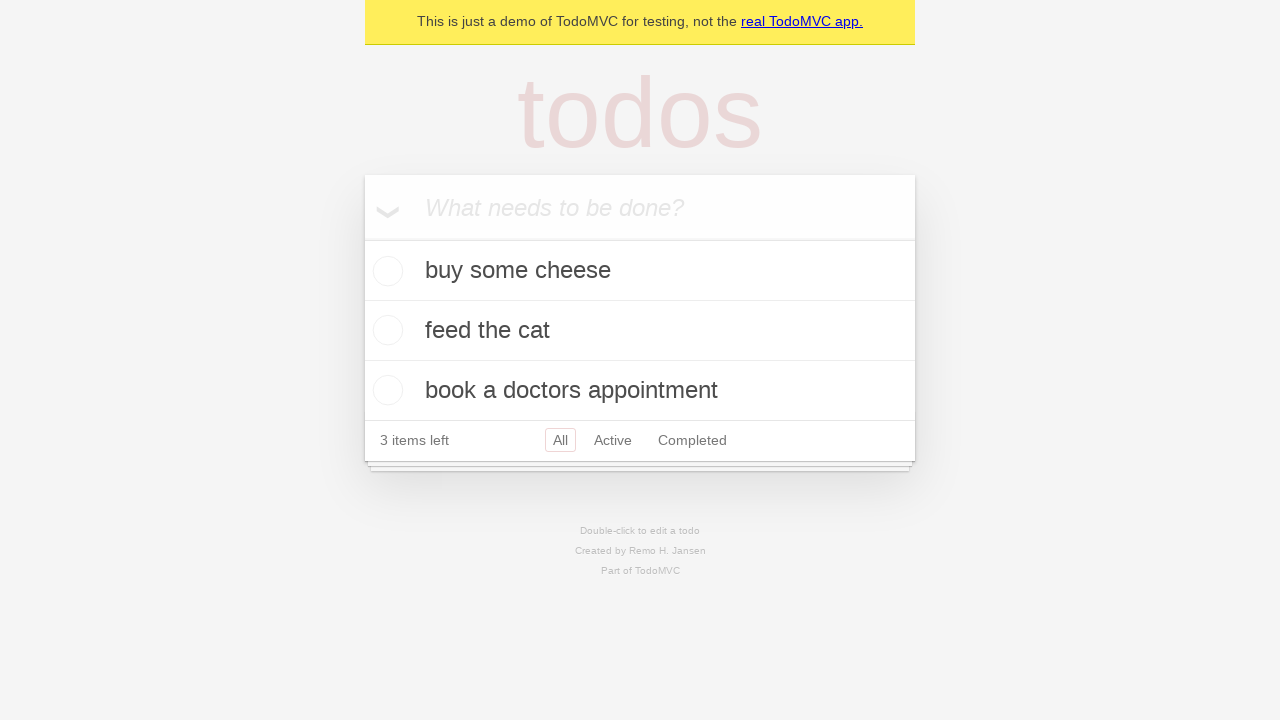

Waited for all 3 todos to be rendered in the list
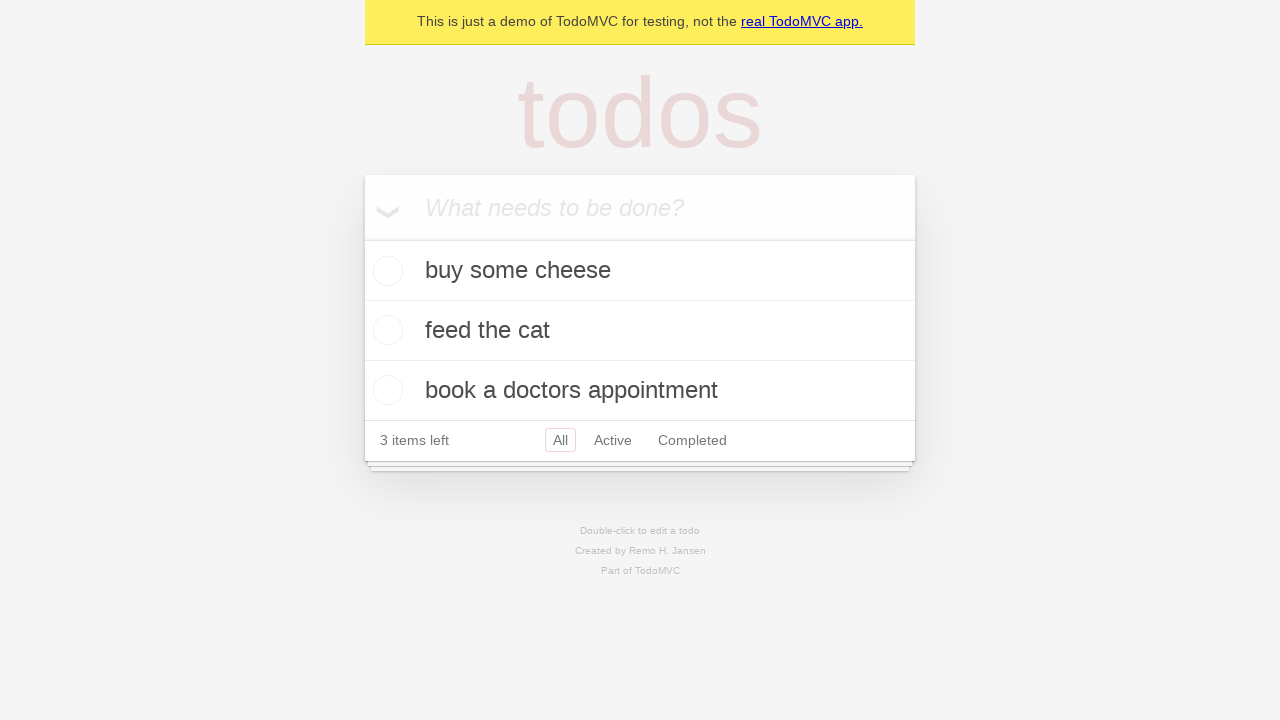

Double-clicked second todo to enter edit mode at (640, 331) on .todo-list li >> nth=1
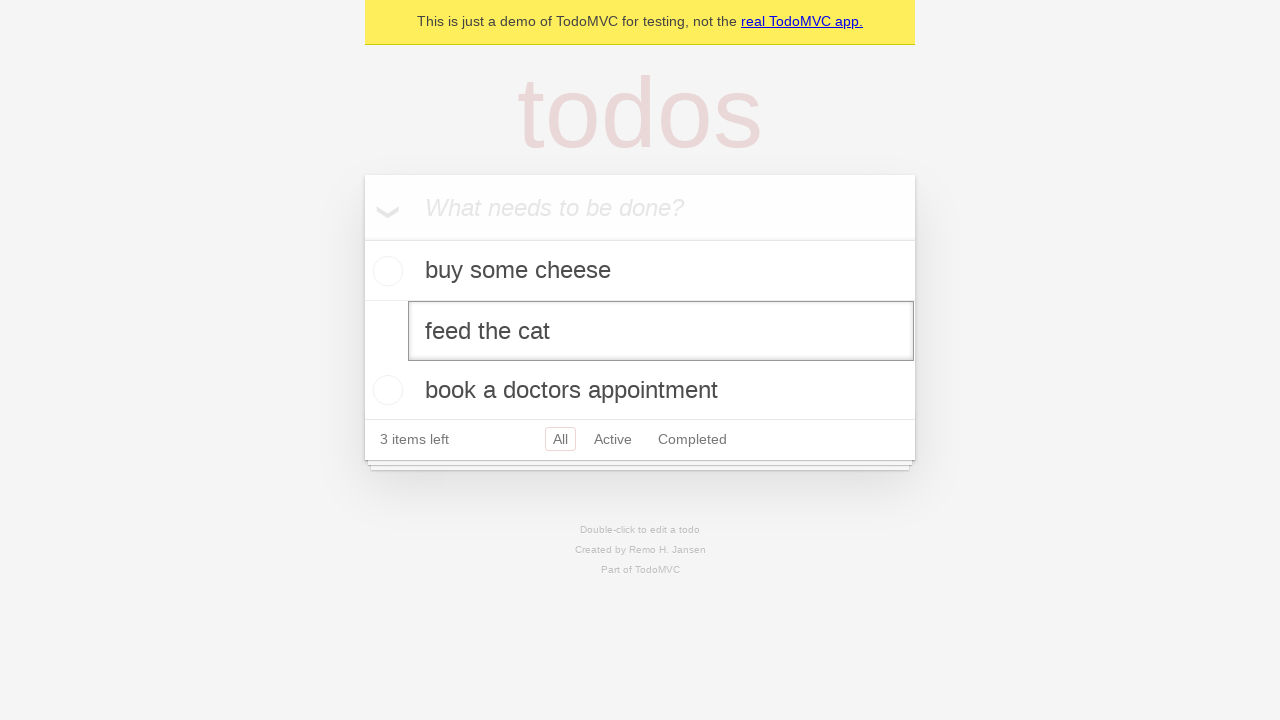

Filled edit input with 'buy some sausages' on .todo-list li >> nth=1 >> .edit
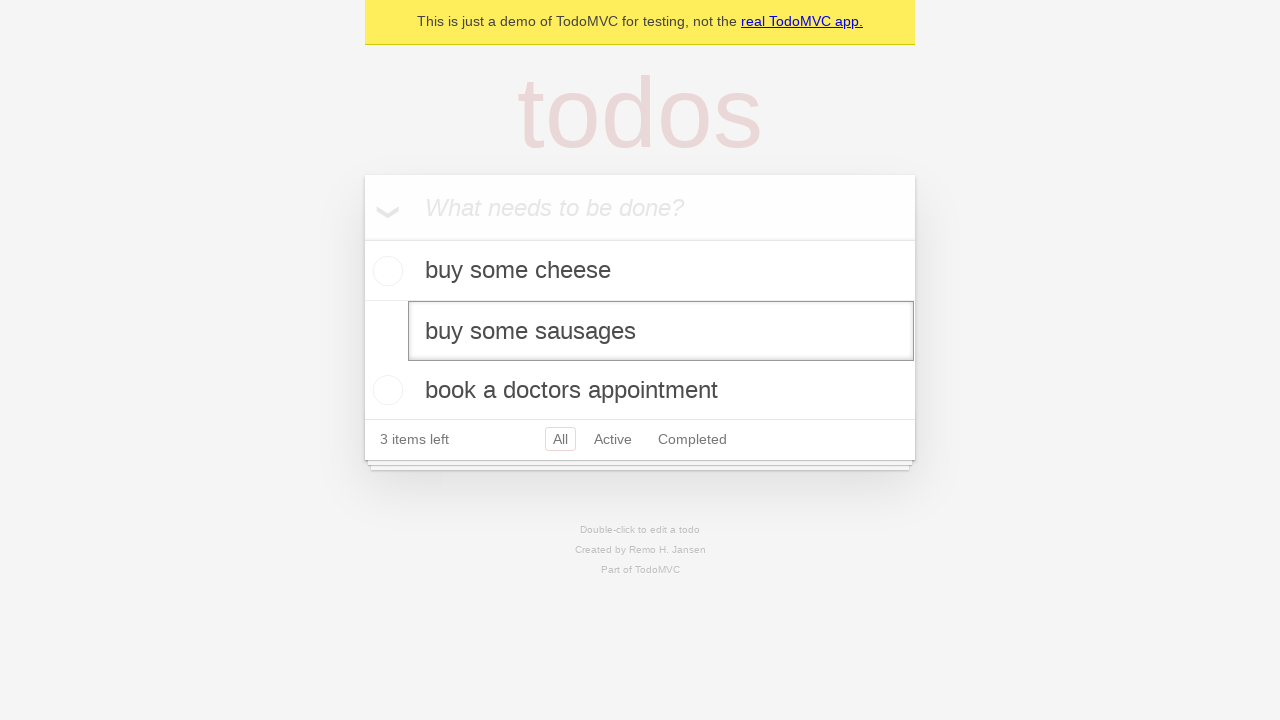

Dispatched blur event on edit input to save changes
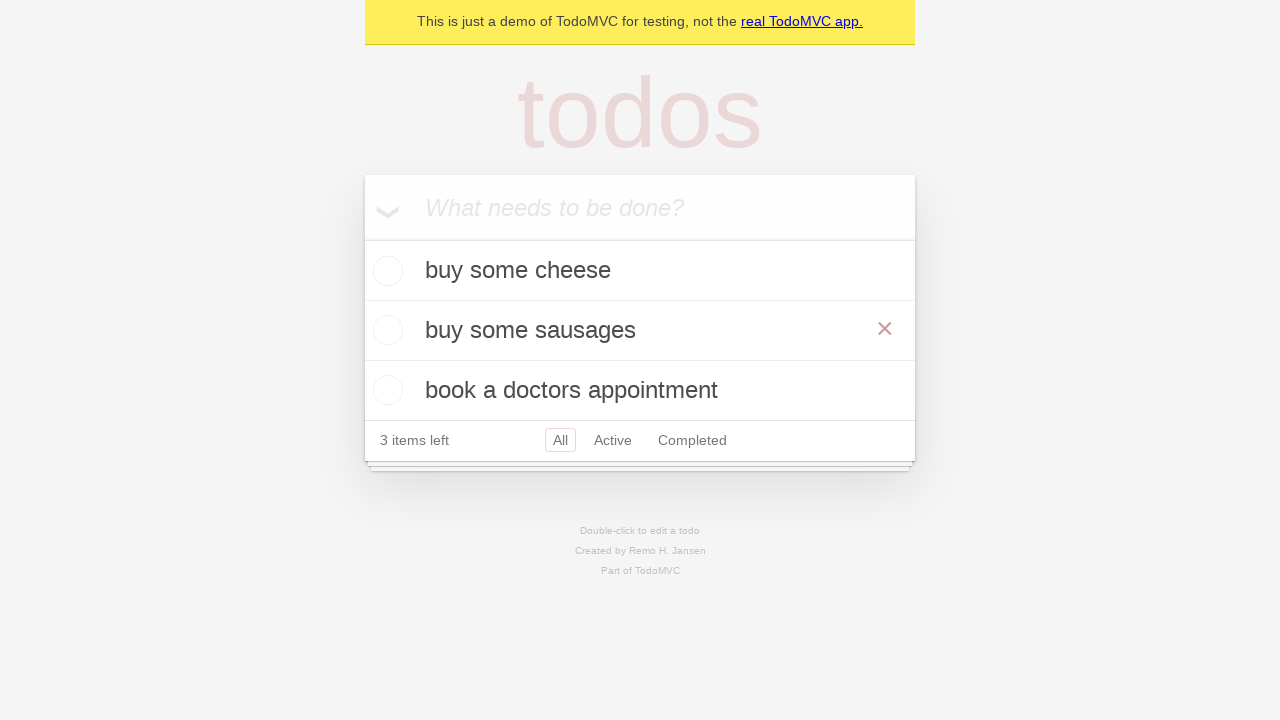

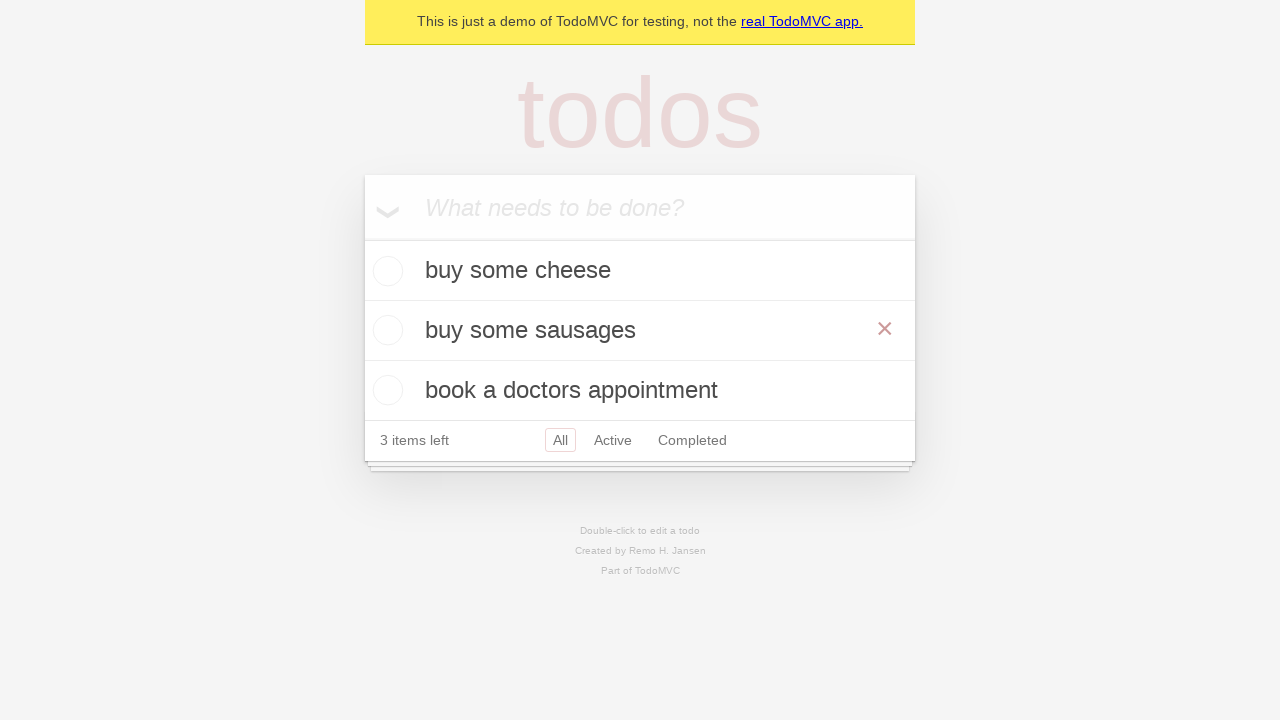